Tests legacy CMS pages by navigating through library, education/humanities, medicine, nursing, health sciences, biological sciences, and science engineering pages

Starting URL: http://www.flinders.edu.au/library

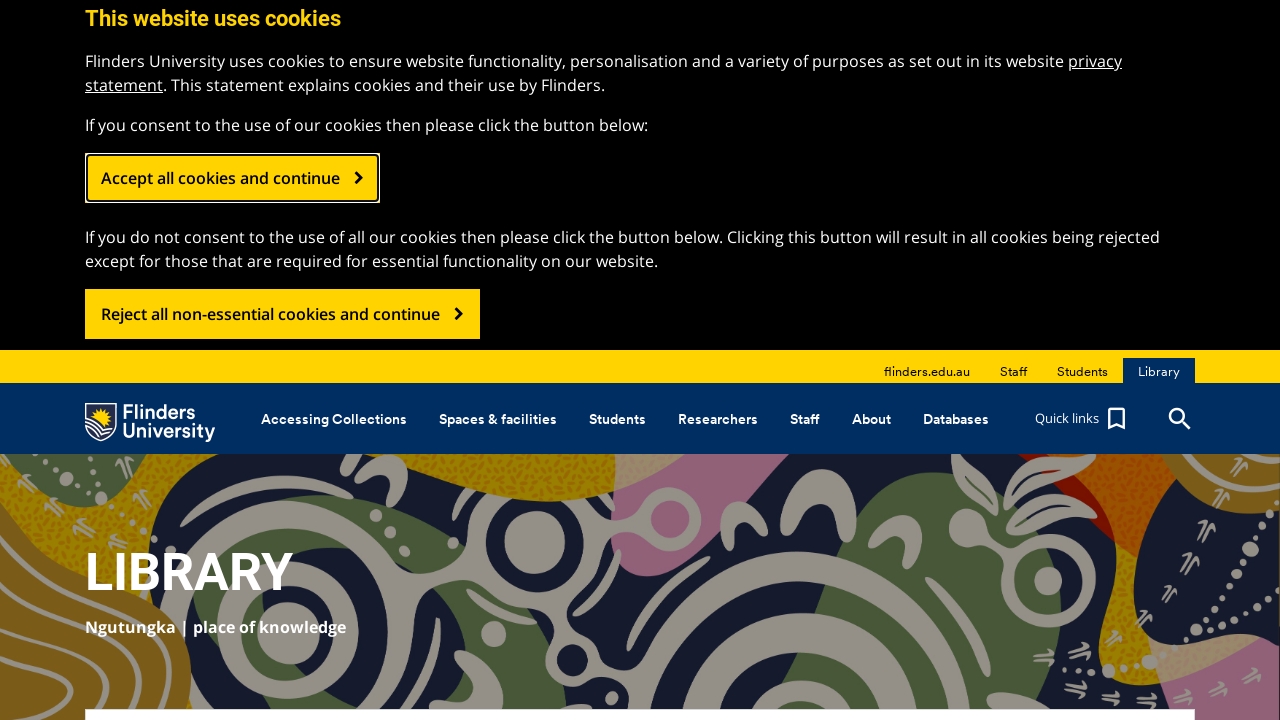

Library page loaded (domcontentloaded)
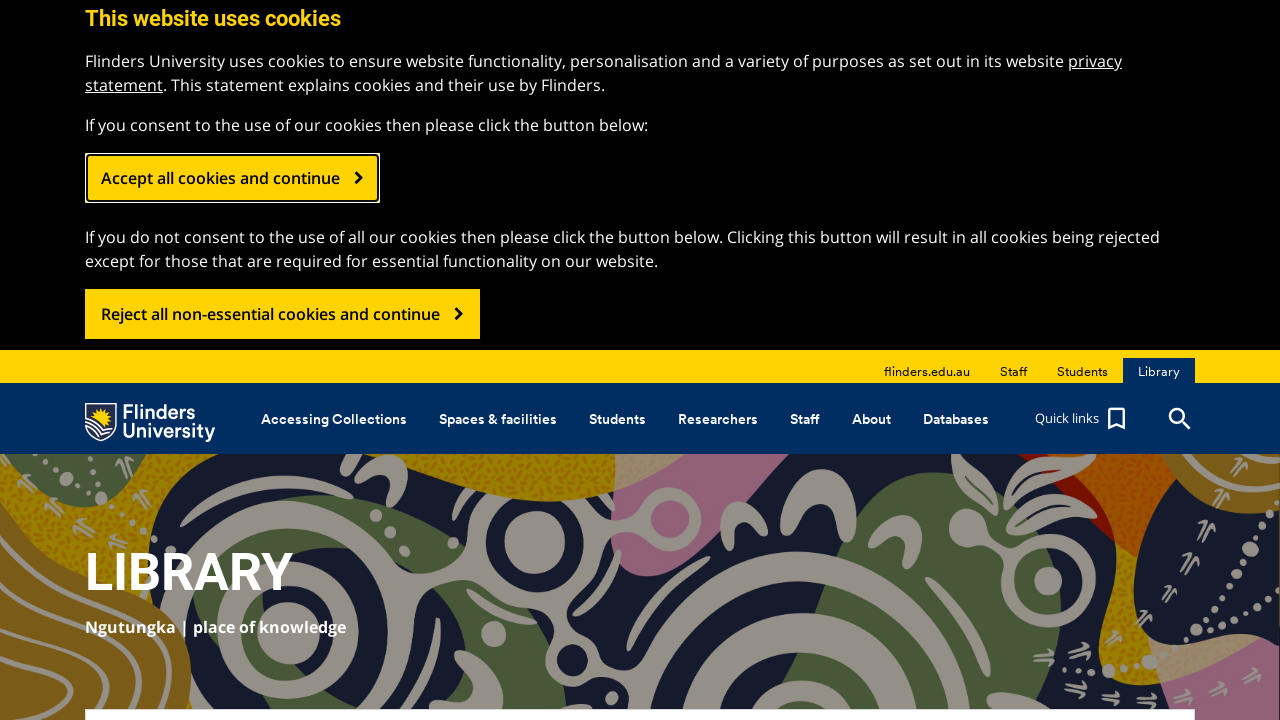

Navigated to education/humanities page
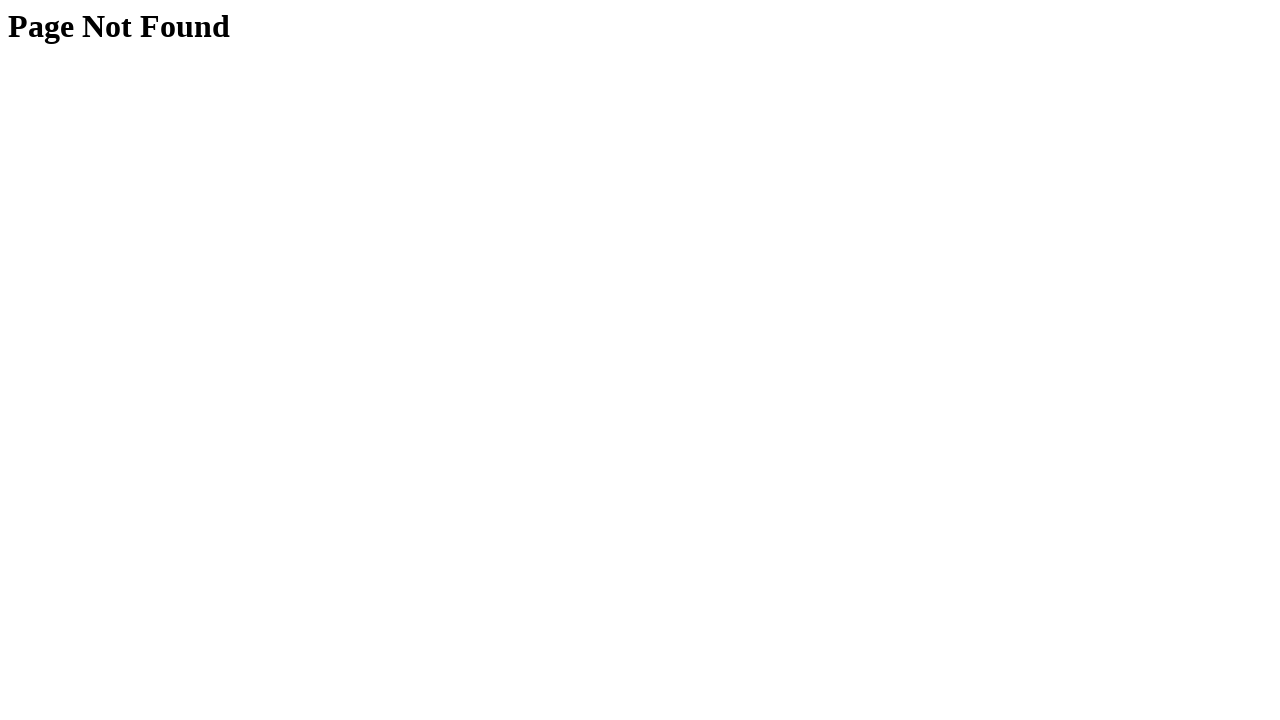

Education/humanities page loaded (domcontentloaded)
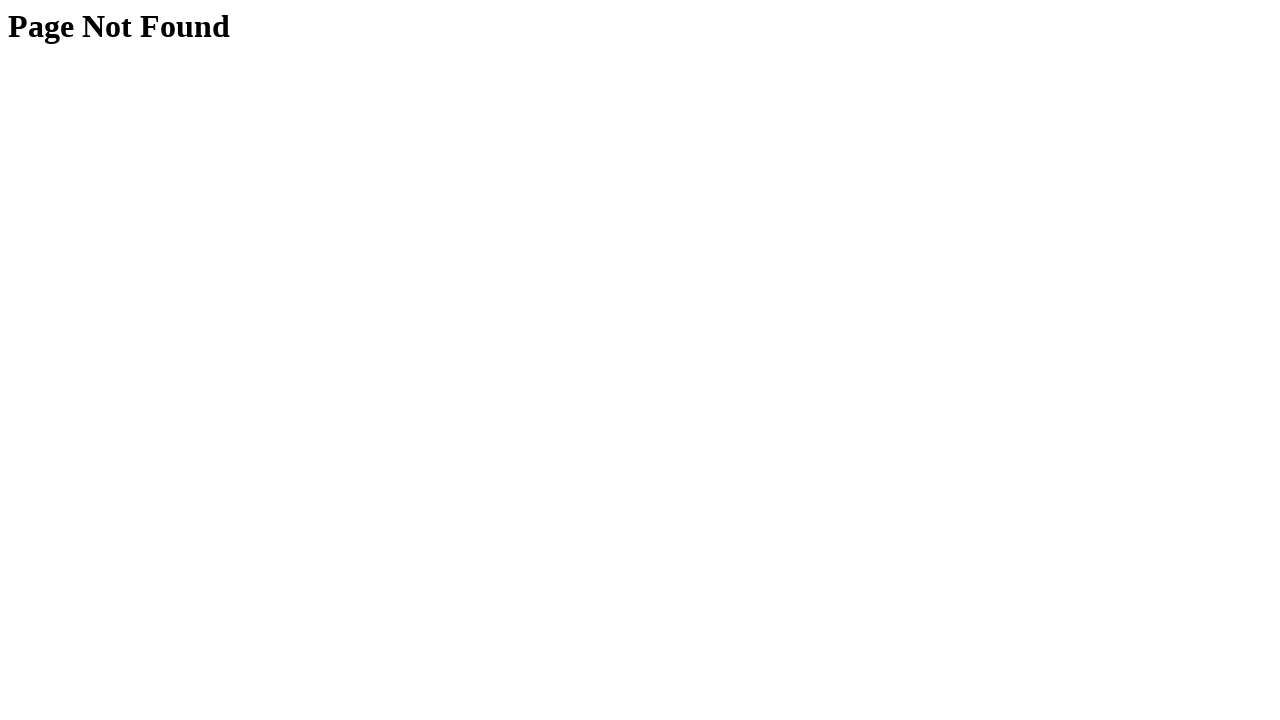

Navigated to medicine page
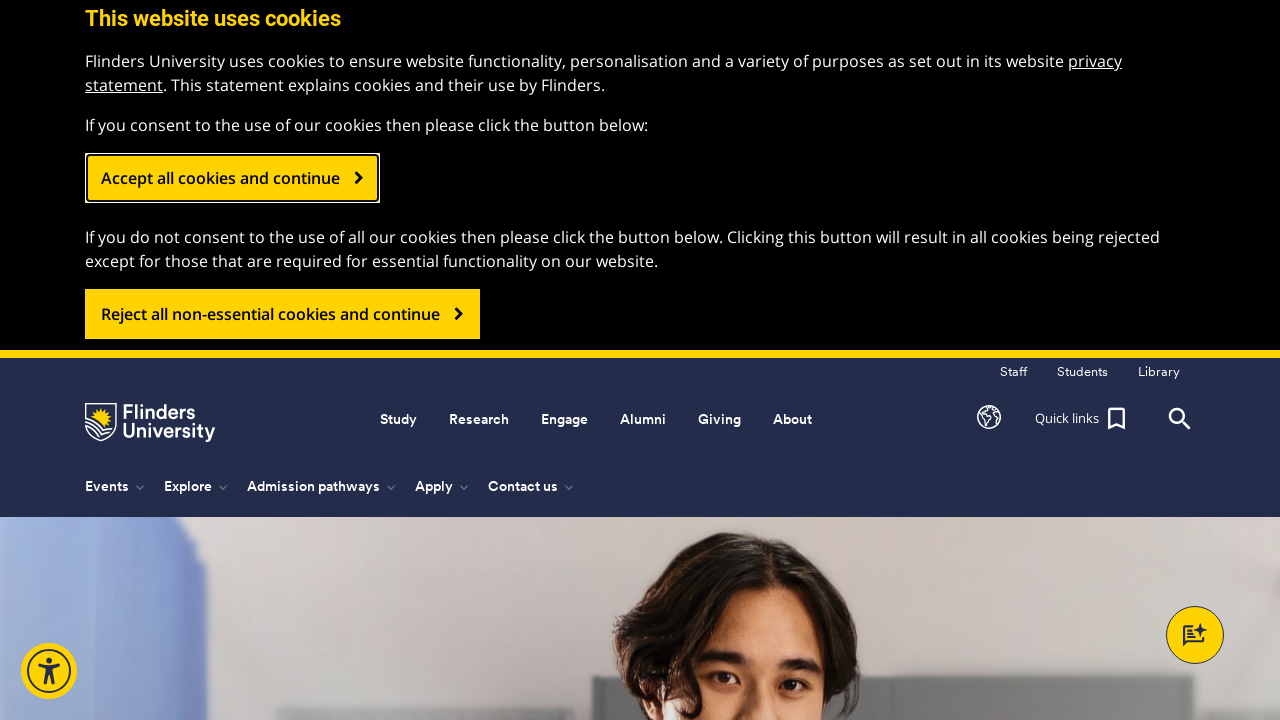

Medicine page loaded (domcontentloaded)
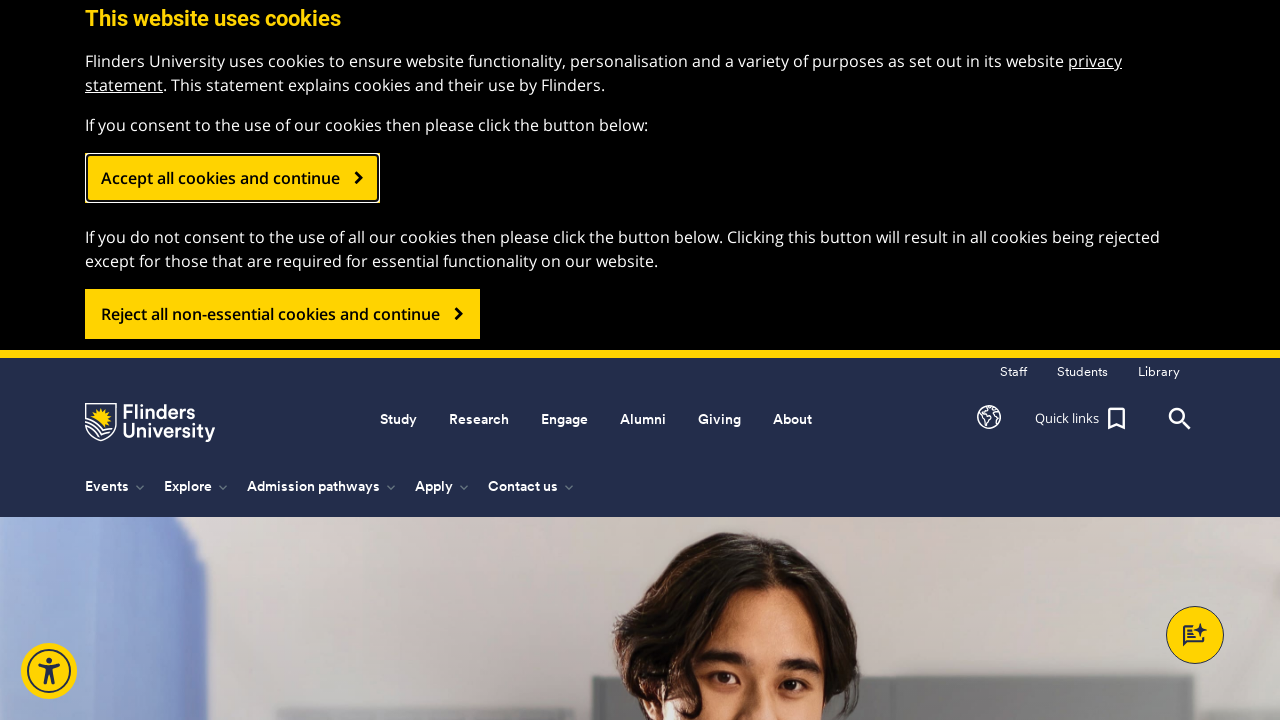

Navigated to nursing page
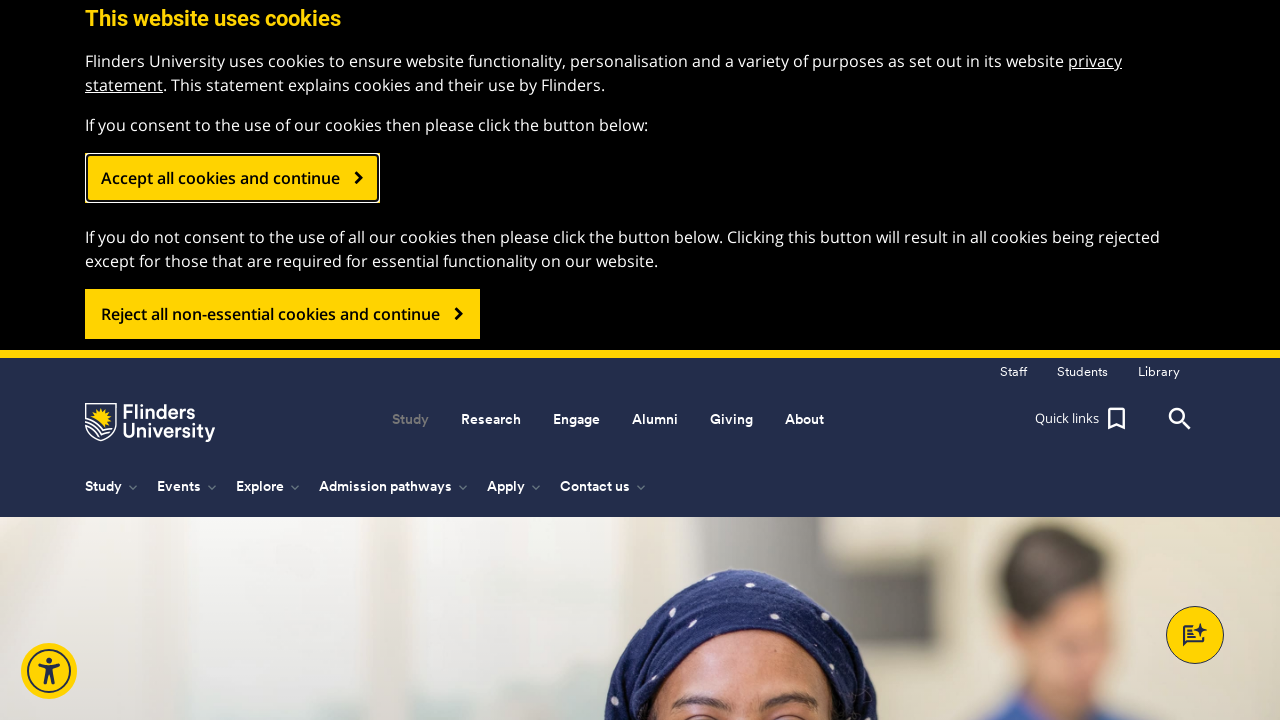

Nursing page loaded (domcontentloaded)
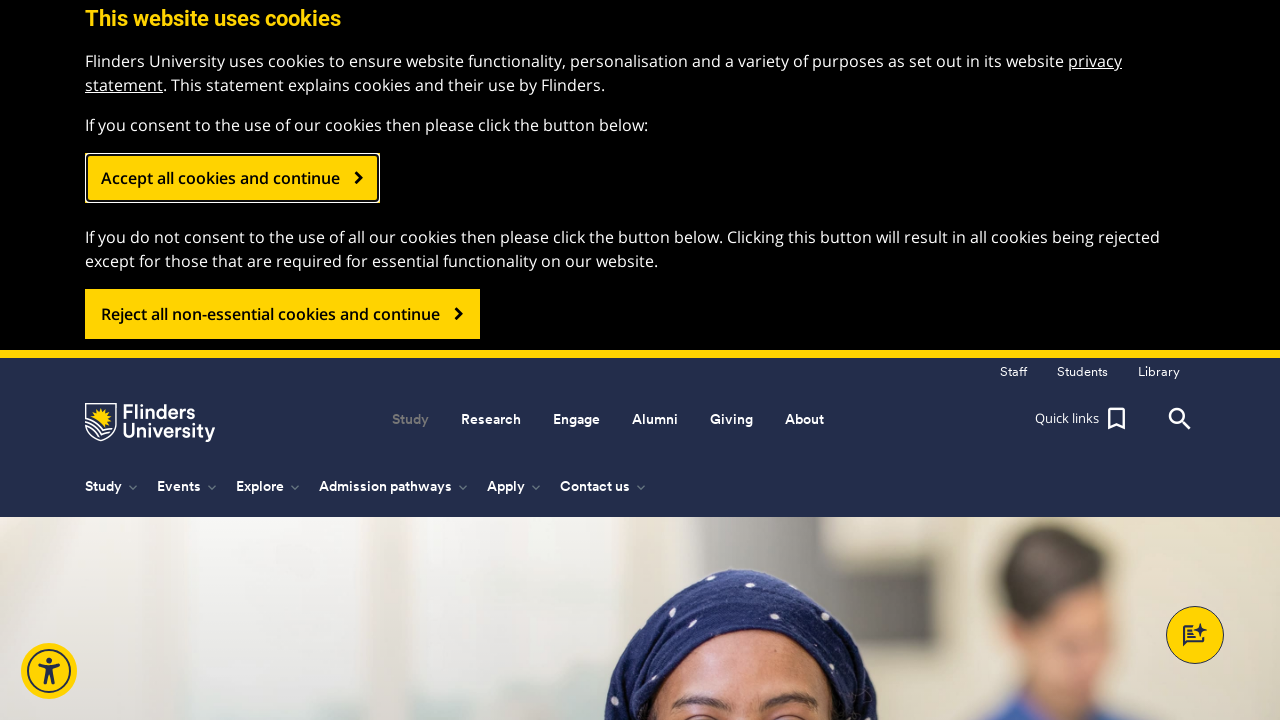

Navigated to health sciences page
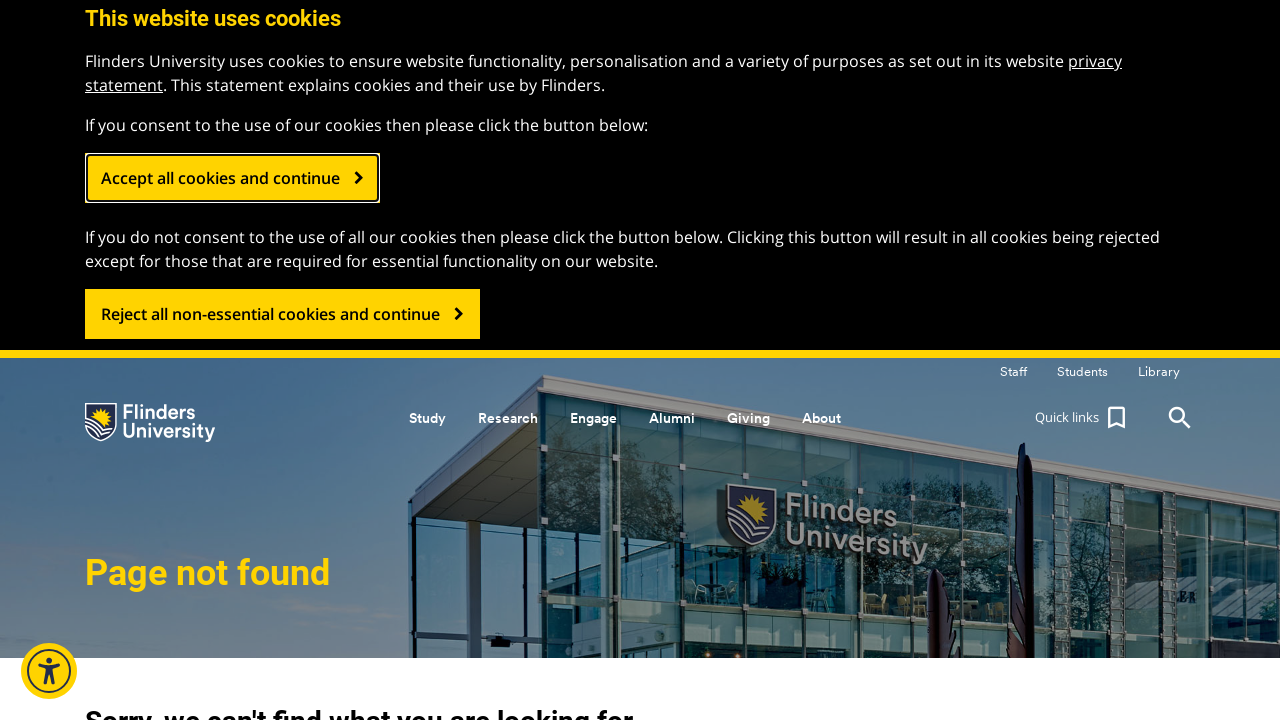

Health sciences page loaded (domcontentloaded)
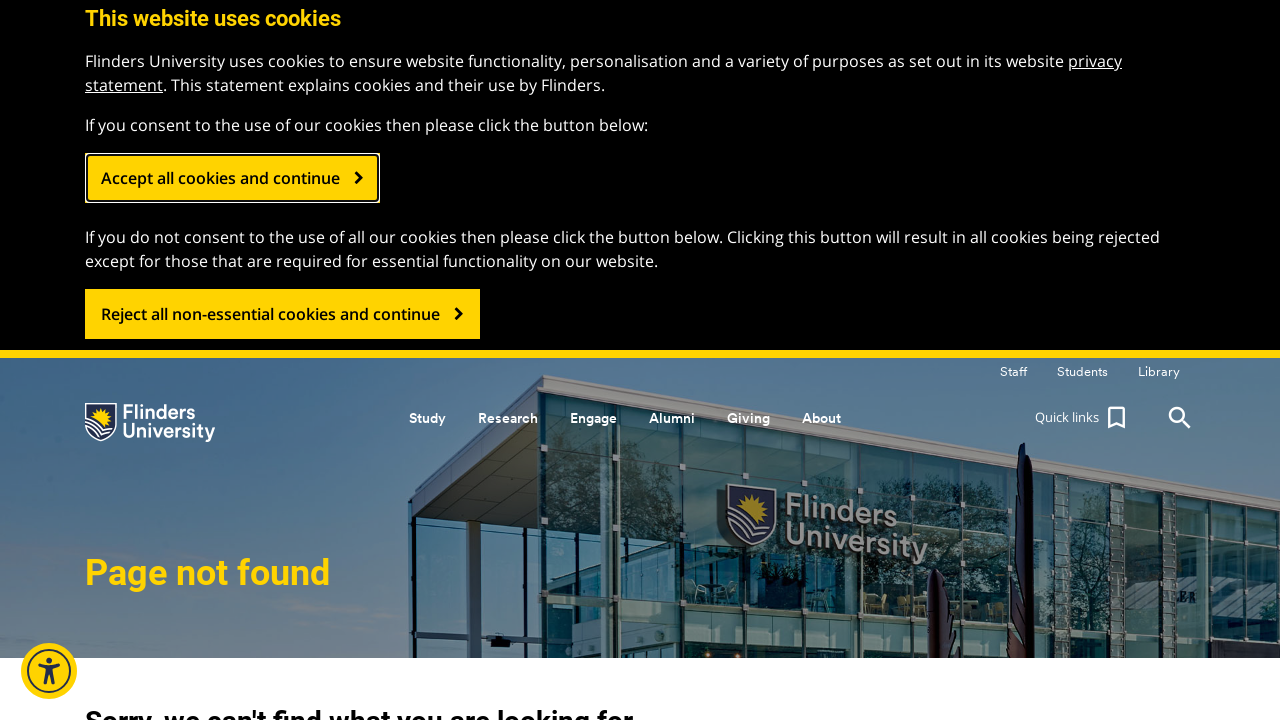

Navigated to biological sciences page
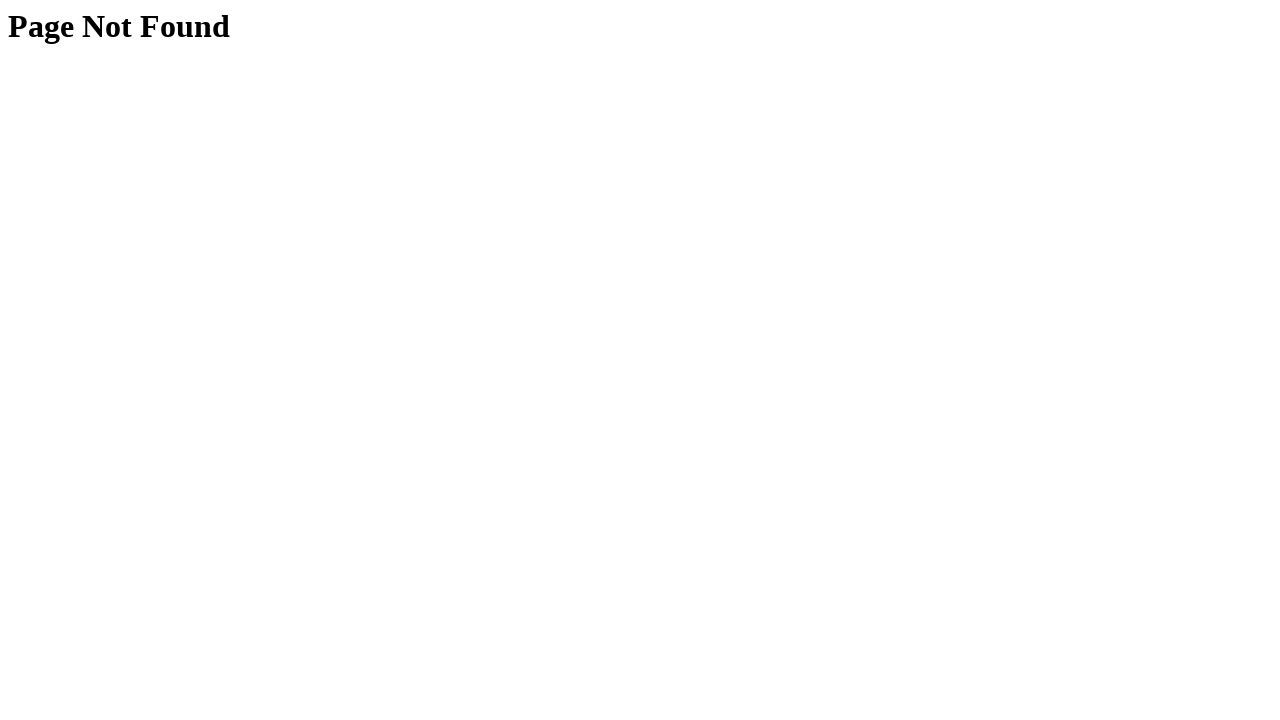

Biological sciences page loaded (domcontentloaded)
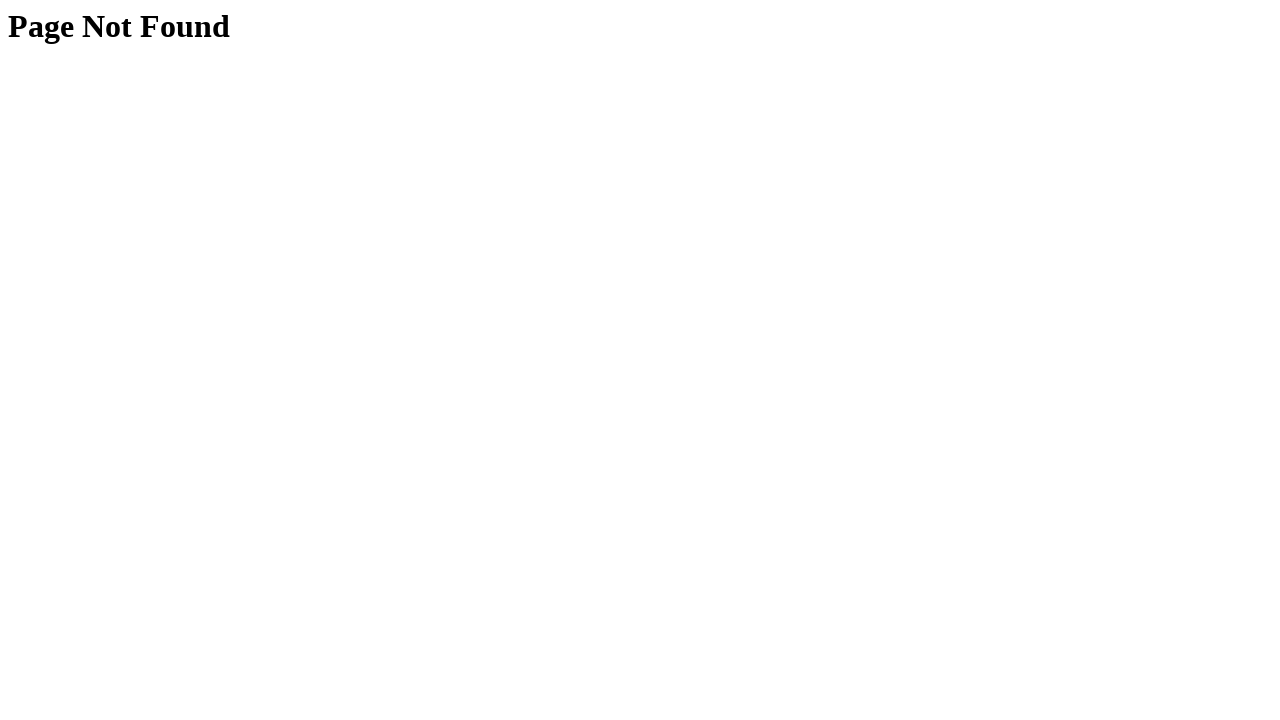

Navigated to science engineering page
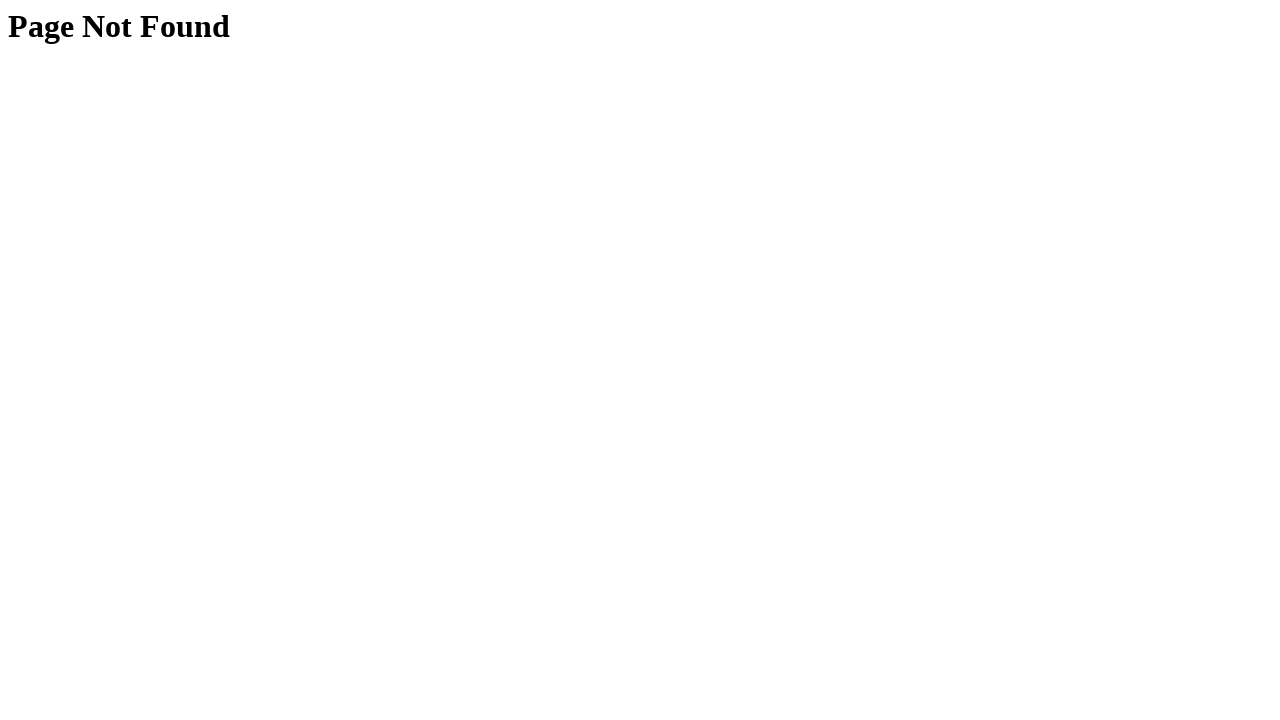

Science engineering page loaded (domcontentloaded)
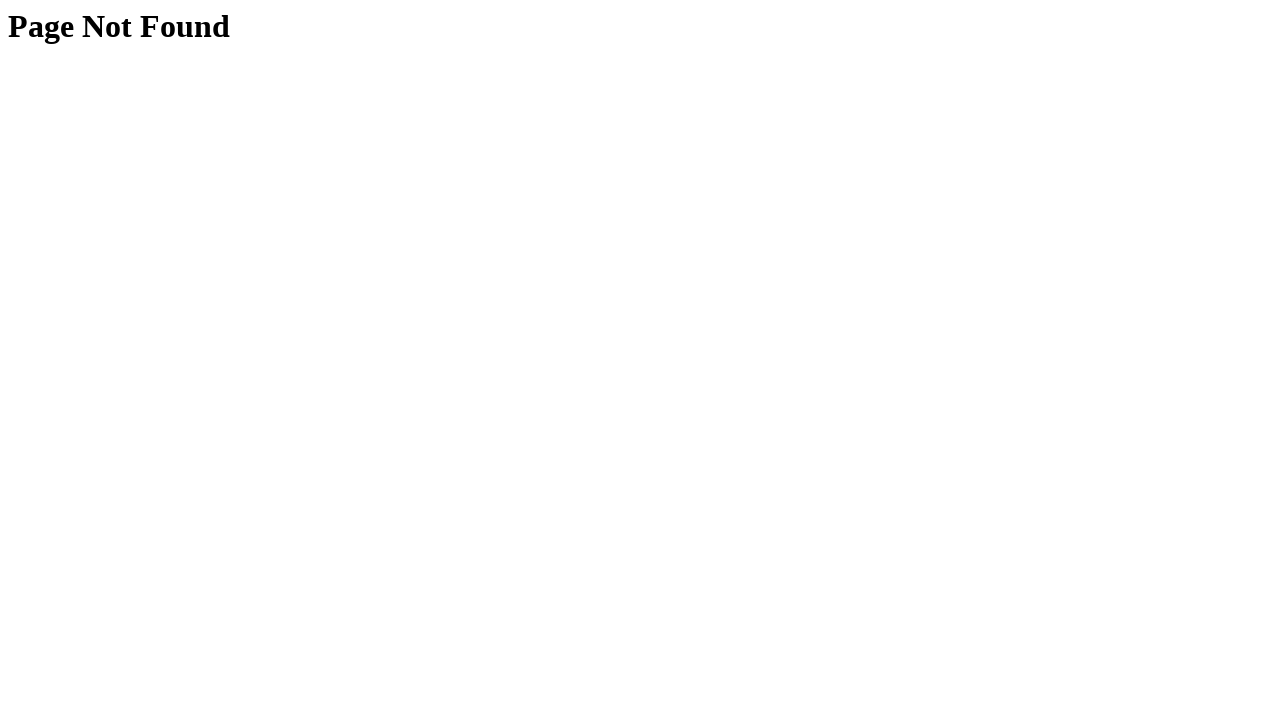

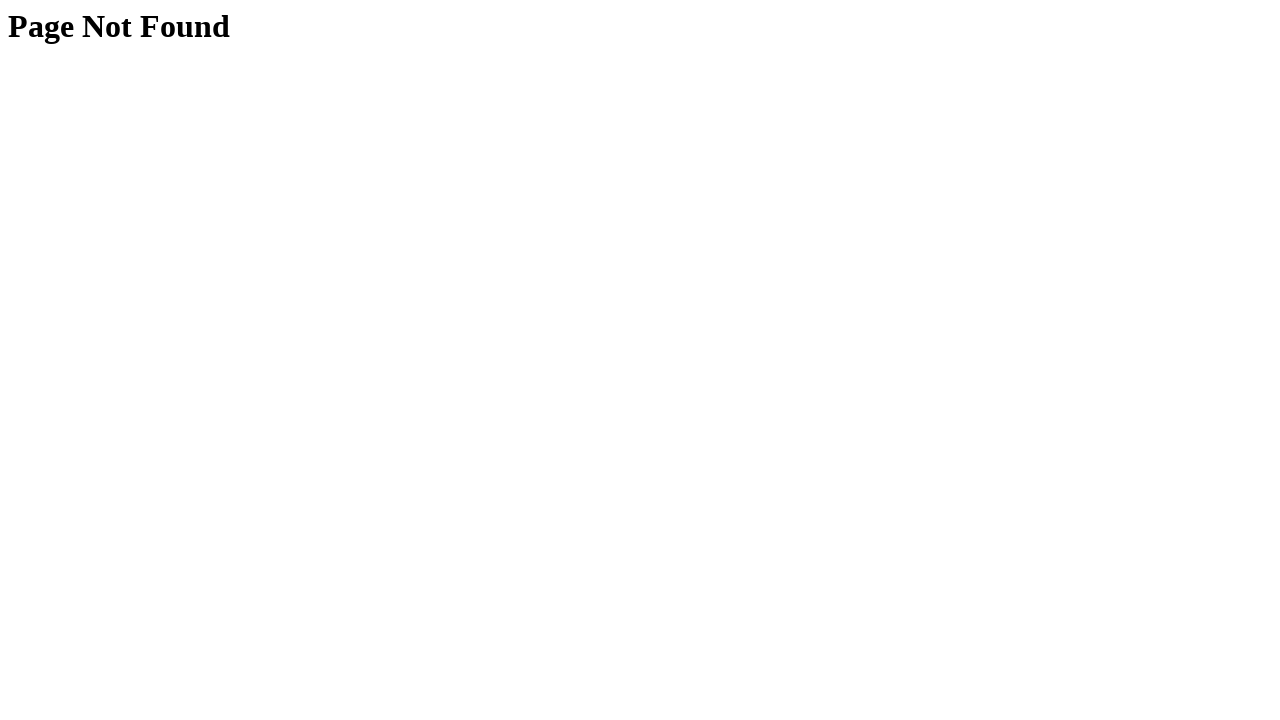